Opens multiple links from the footer section in new tabs by using keyboard shortcuts

Starting URL: https://rahulshettyacademy.com/AutomationPractice/

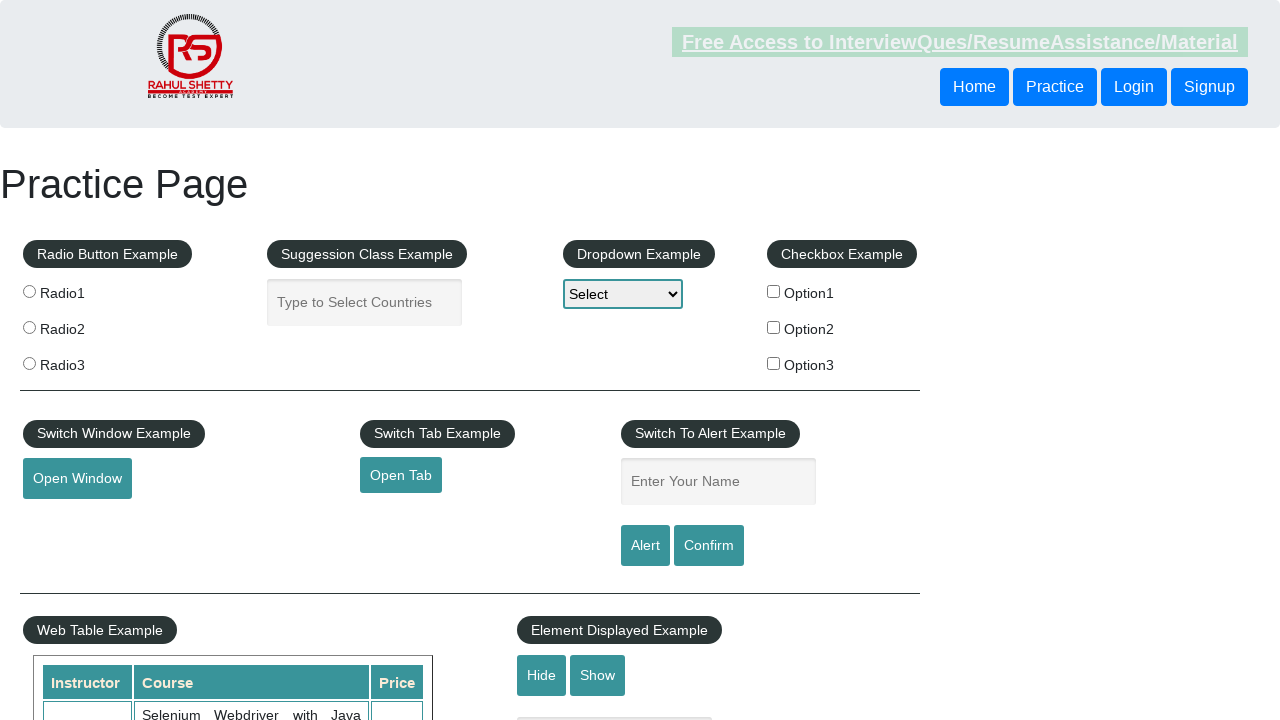

Navigated to https://rahulshettyacademy.com/AutomationPractice/
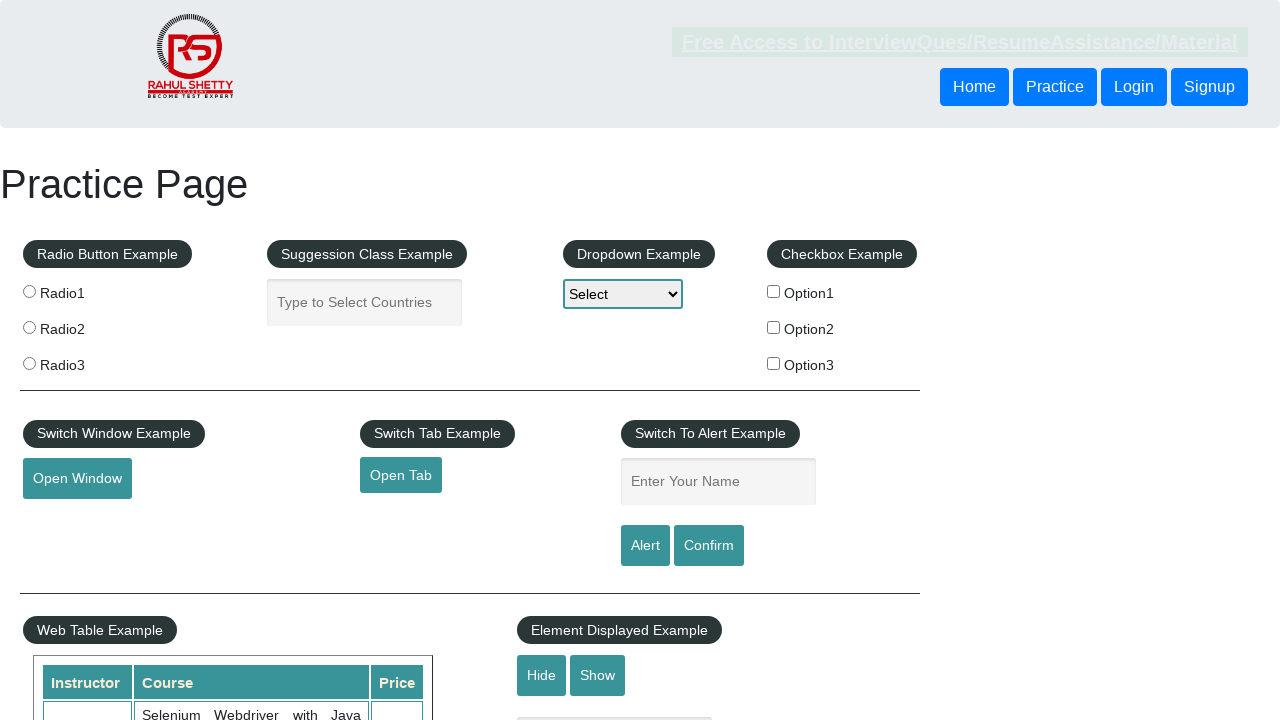

Located footer section with id 'gf-BIG'
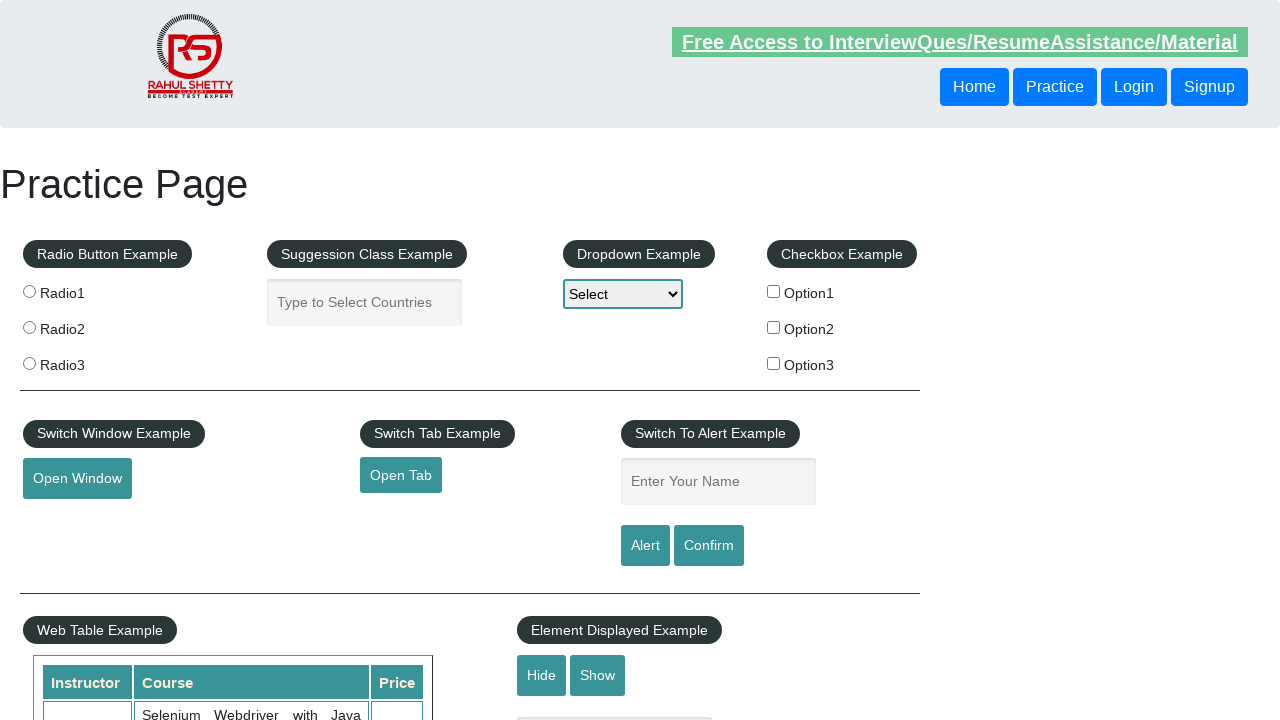

Located first column in footer
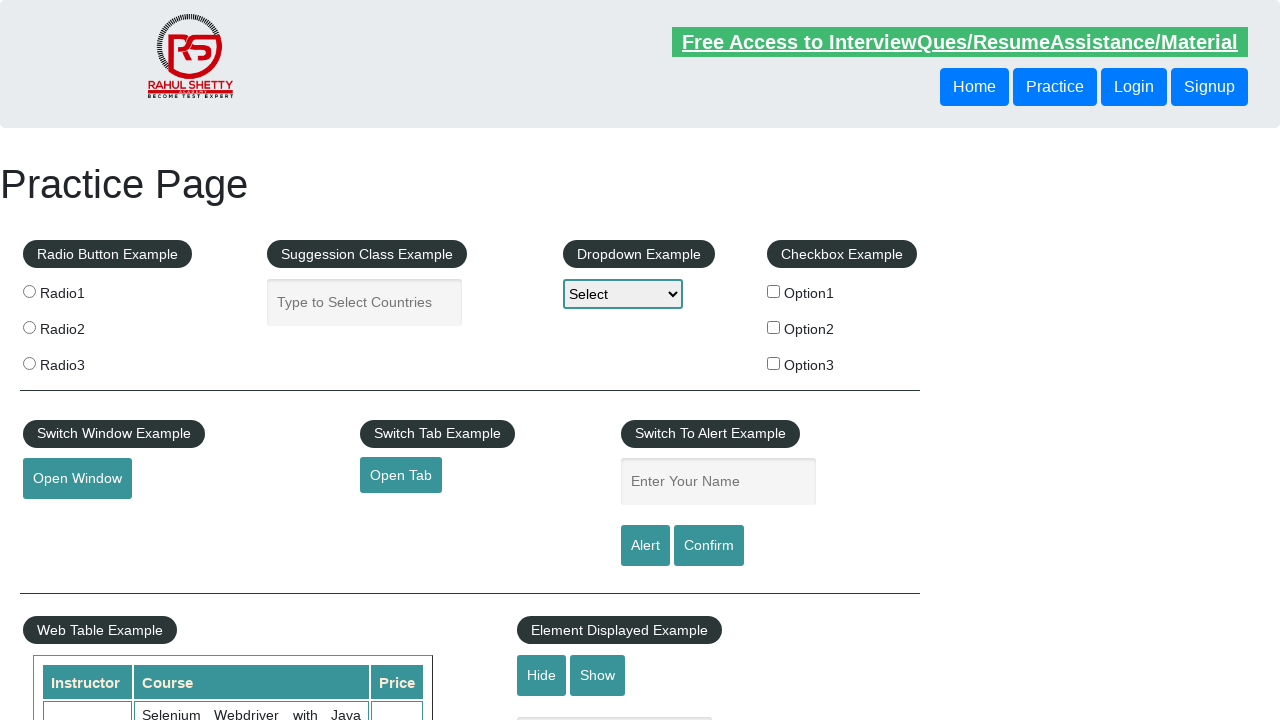

Retrieved all links from first column
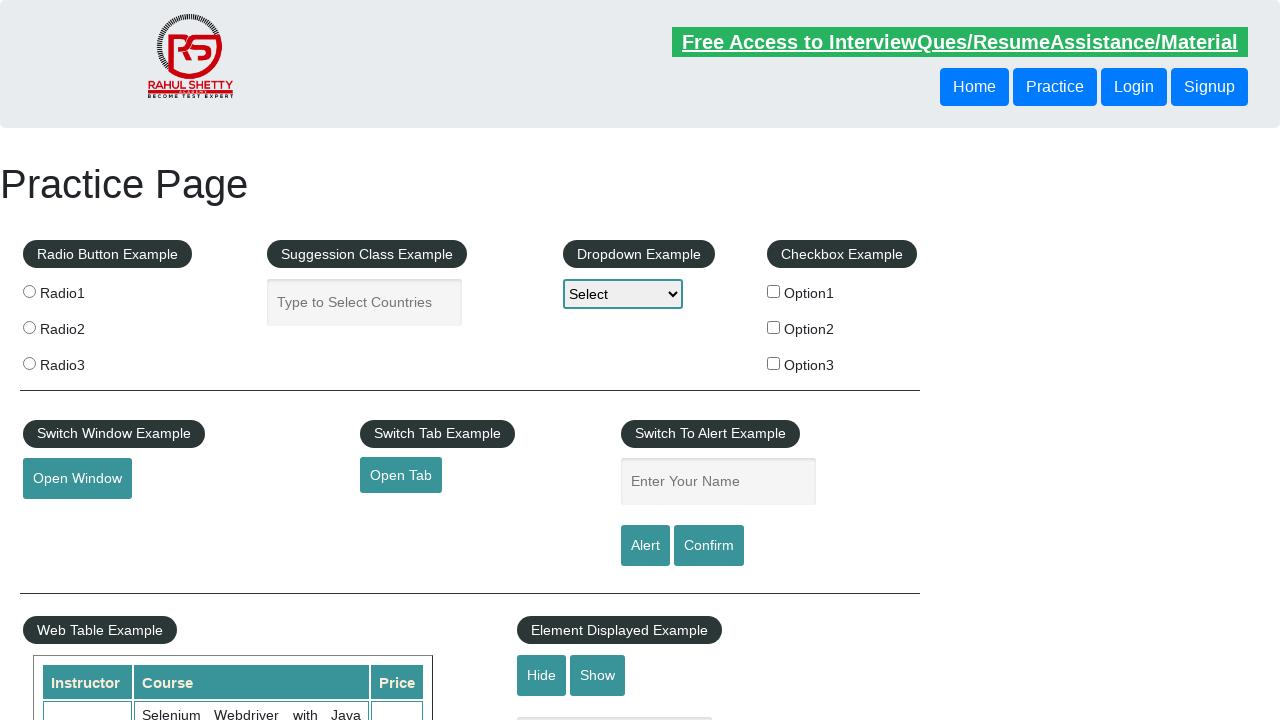

Opened link 1 from first column in new tab using Ctrl+Click at (68, 520) on div[id='gf-BIG'] >> xpath=//tr/td[1]/ul >> a >> nth=1
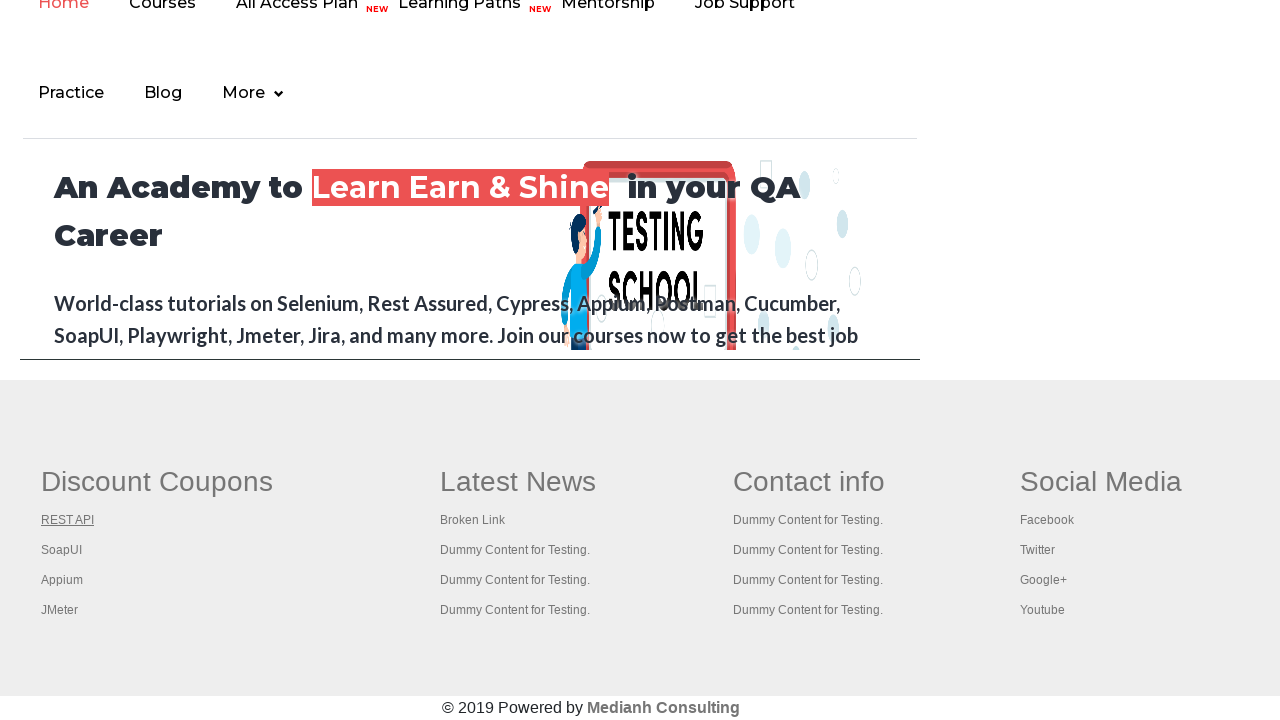

Opened link 2 from first column in new tab using Ctrl+Click at (62, 550) on div[id='gf-BIG'] >> xpath=//tr/td[1]/ul >> a >> nth=2
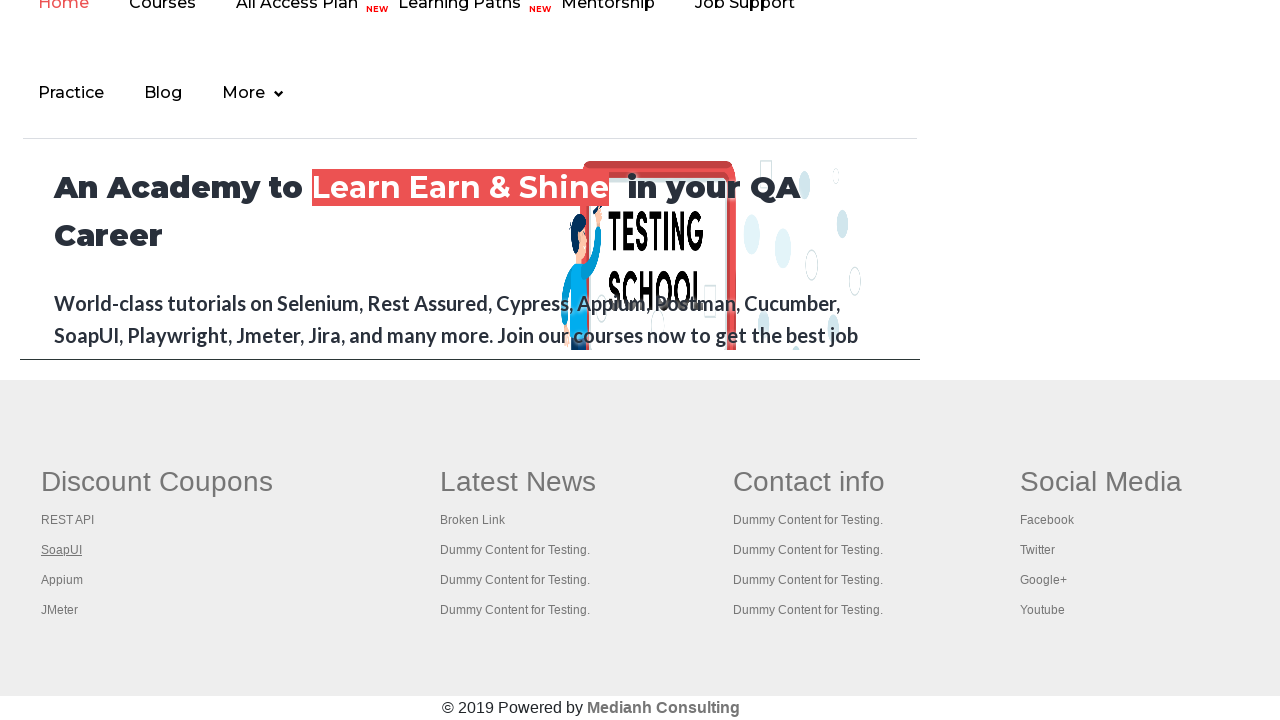

Opened link 3 from first column in new tab using Ctrl+Click at (62, 580) on div[id='gf-BIG'] >> xpath=//tr/td[1]/ul >> a >> nth=3
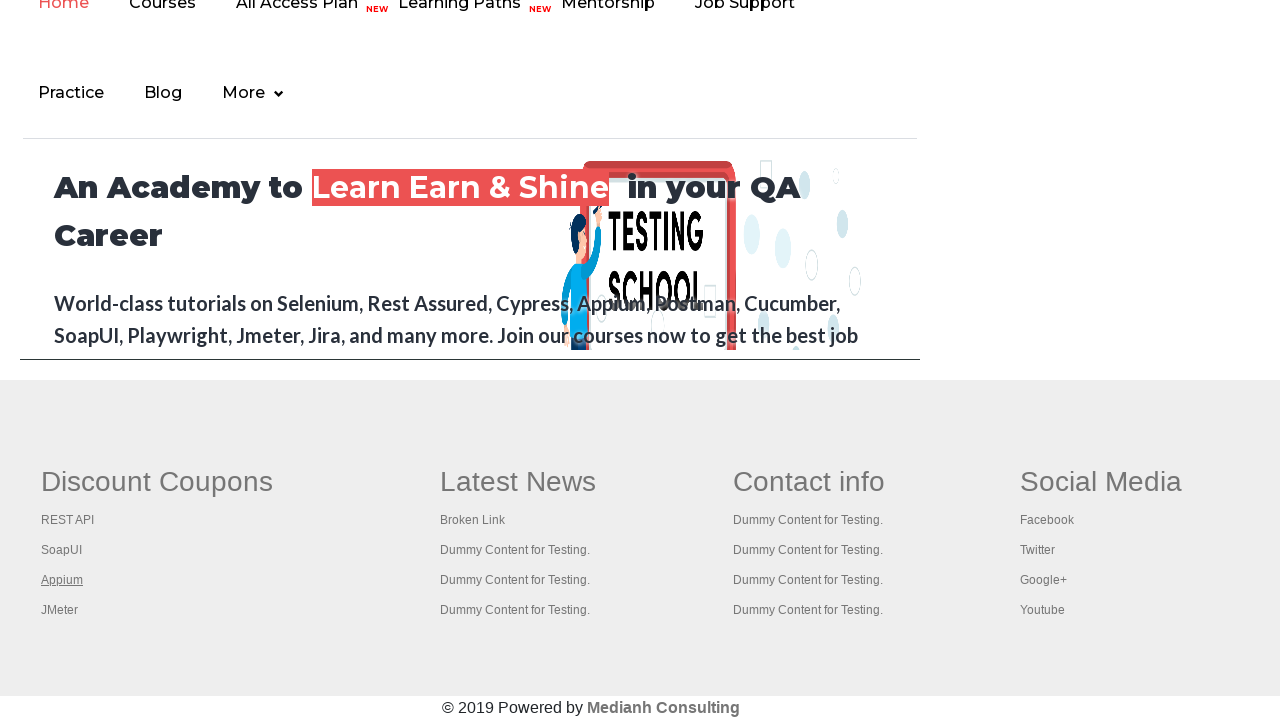

Opened link 4 from first column in new tab using Ctrl+Click at (60, 610) on div[id='gf-BIG'] >> xpath=//tr/td[1]/ul >> a >> nth=4
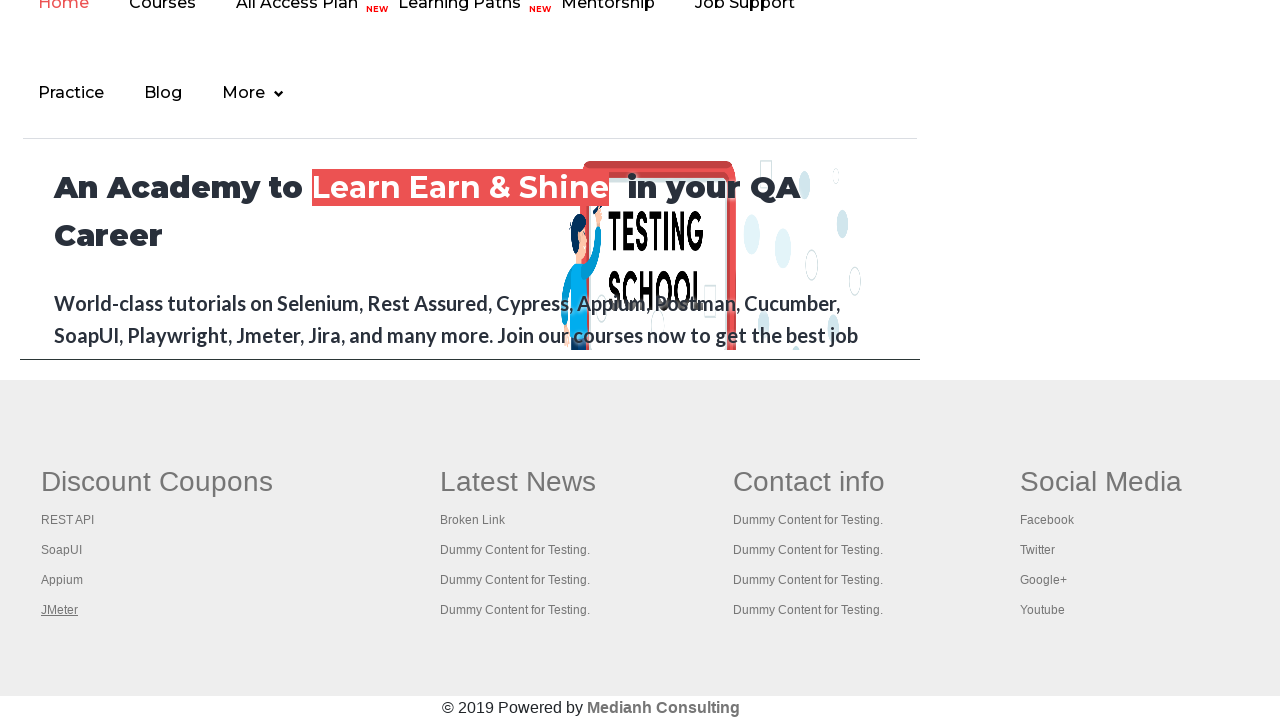

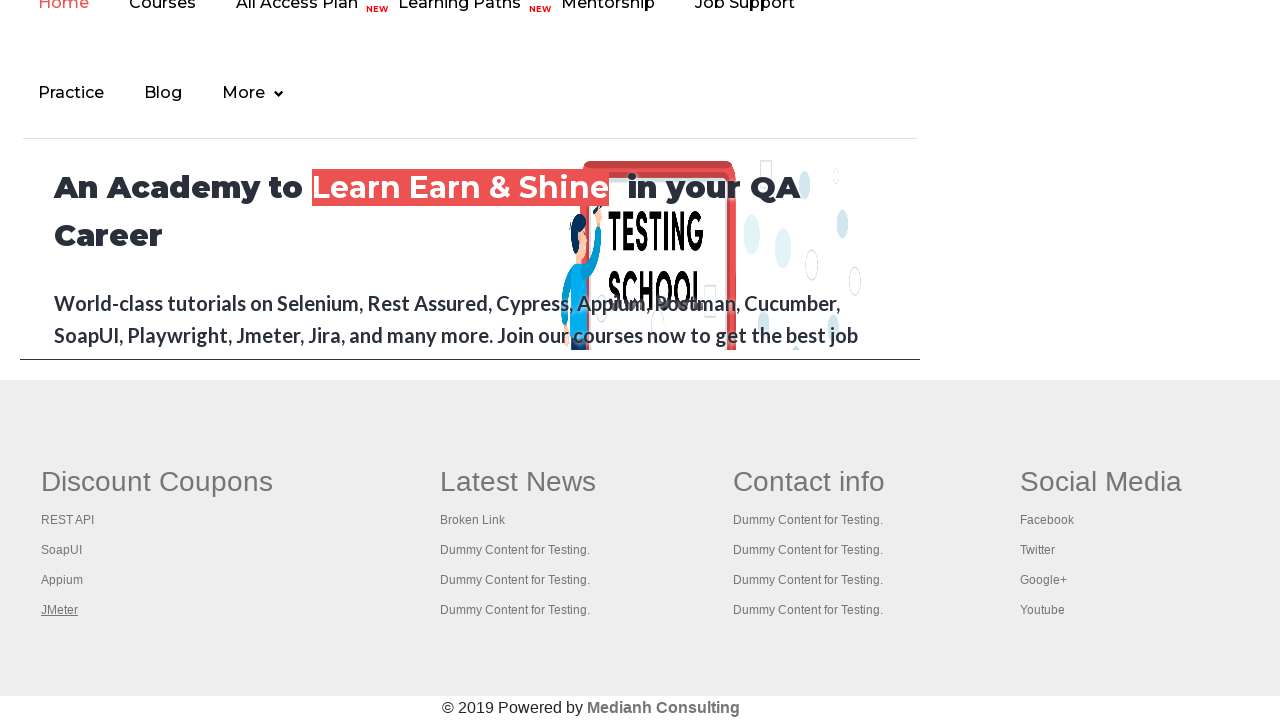